Tests adding jQuery Growl notifications to a webpage by injecting jQuery, jQuery Growl library, and styles, then displaying notification messages on the page.

Starting URL: http://the-internet.herokuapp.com

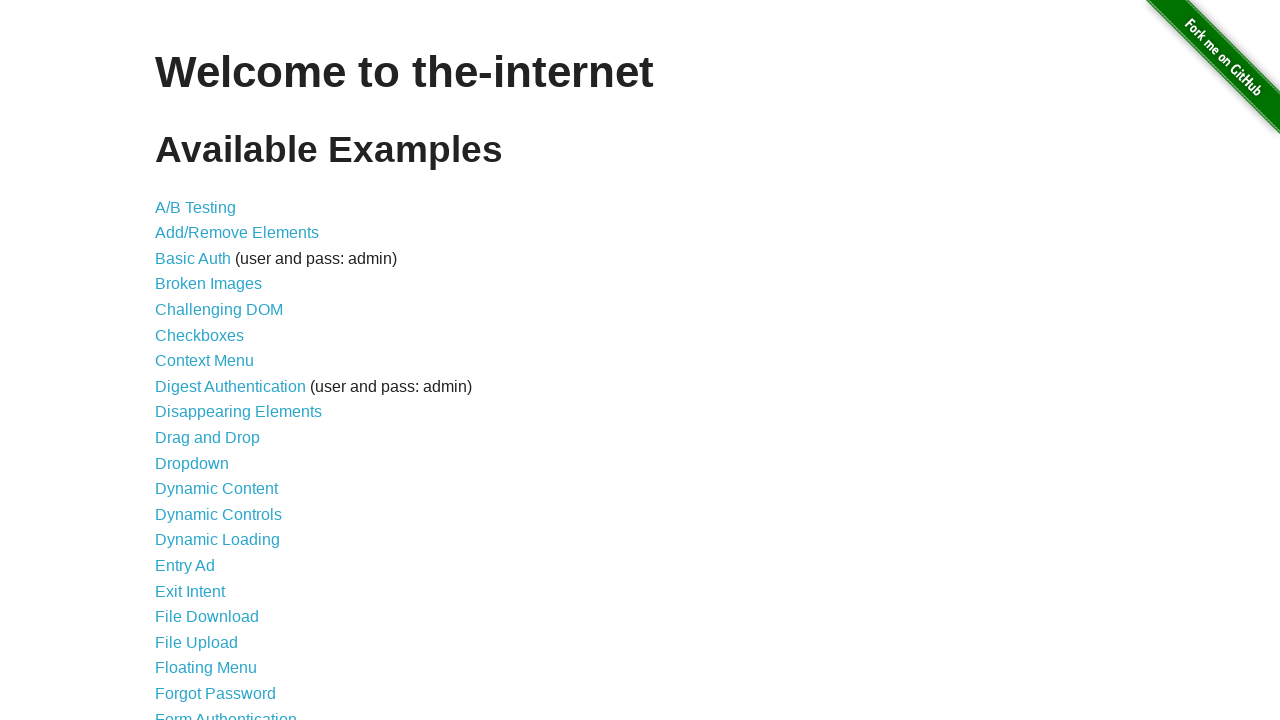

Navigated to the-internet.herokuapp.com
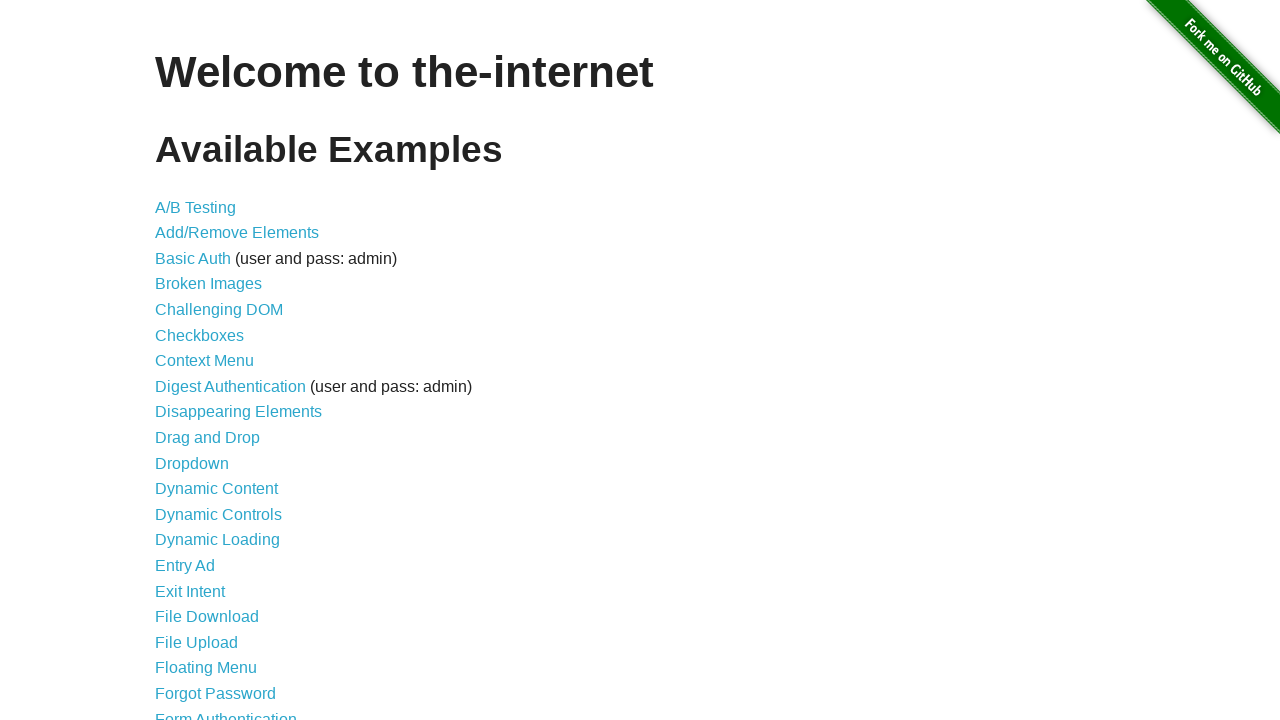

Injected jQuery library into the page
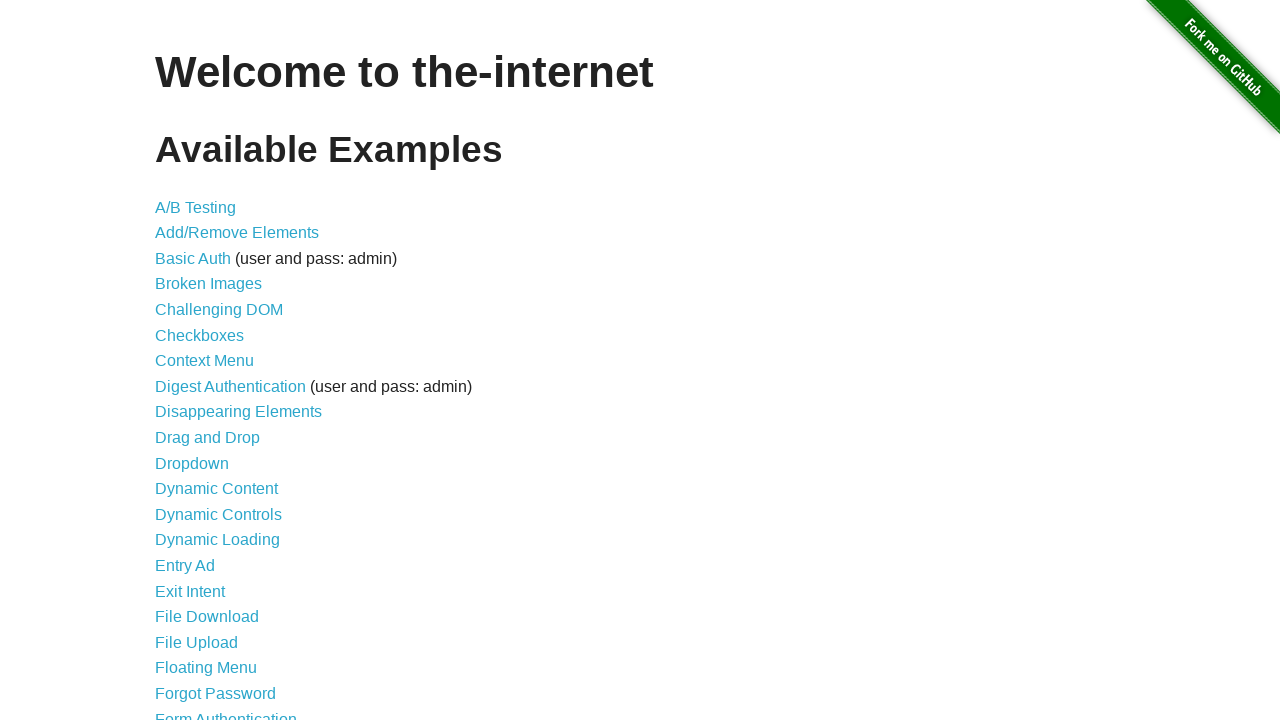

jQuery library loaded successfully
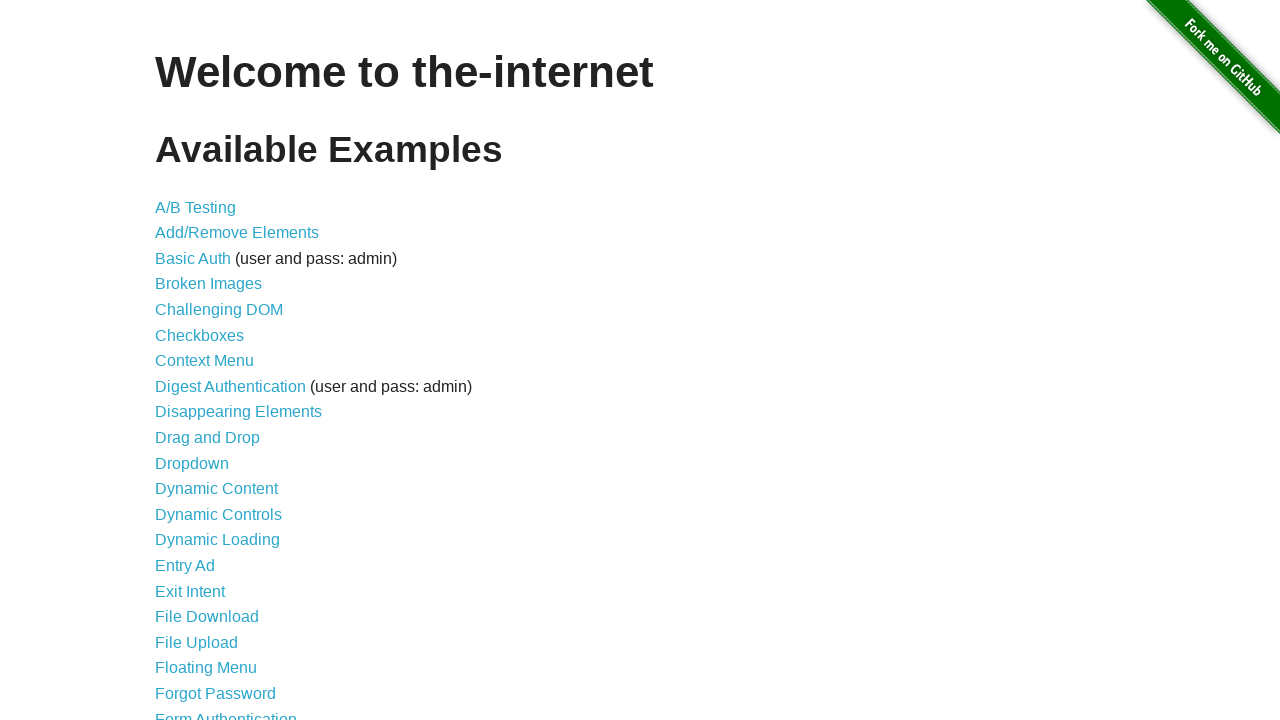

Injected jQuery Growl library into the page
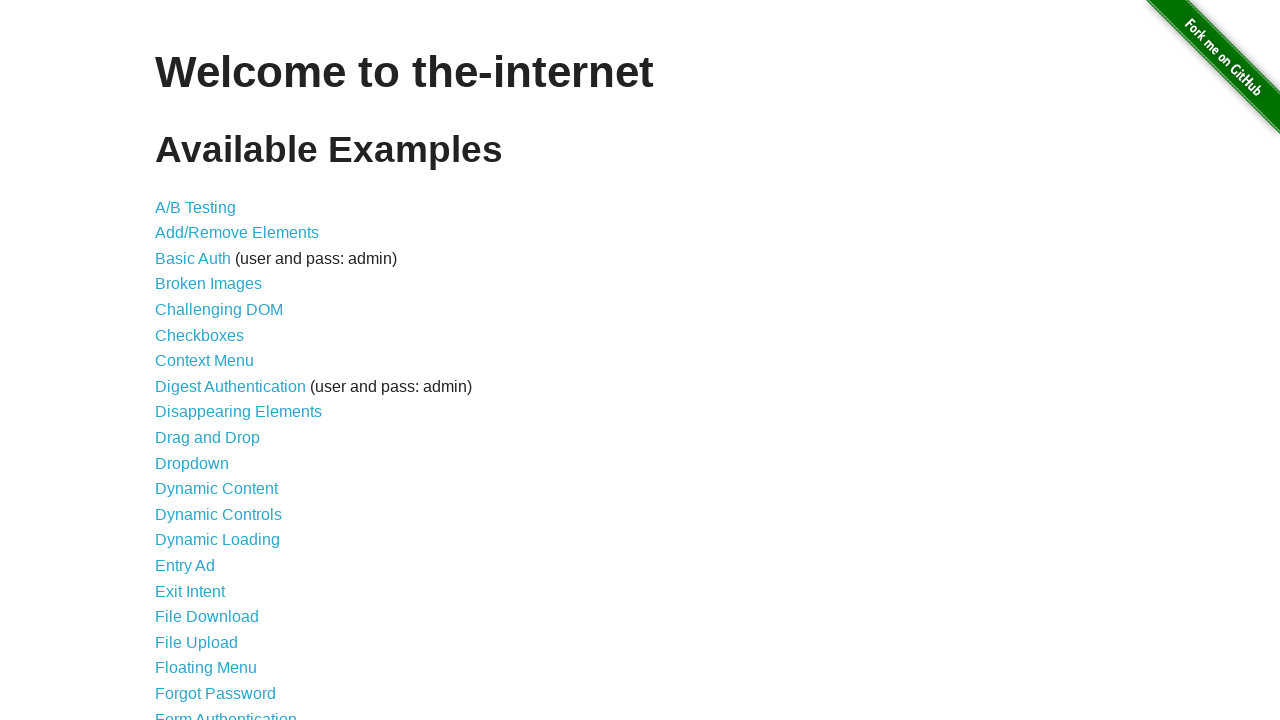

Injected jQuery Growl CSS styles into the page
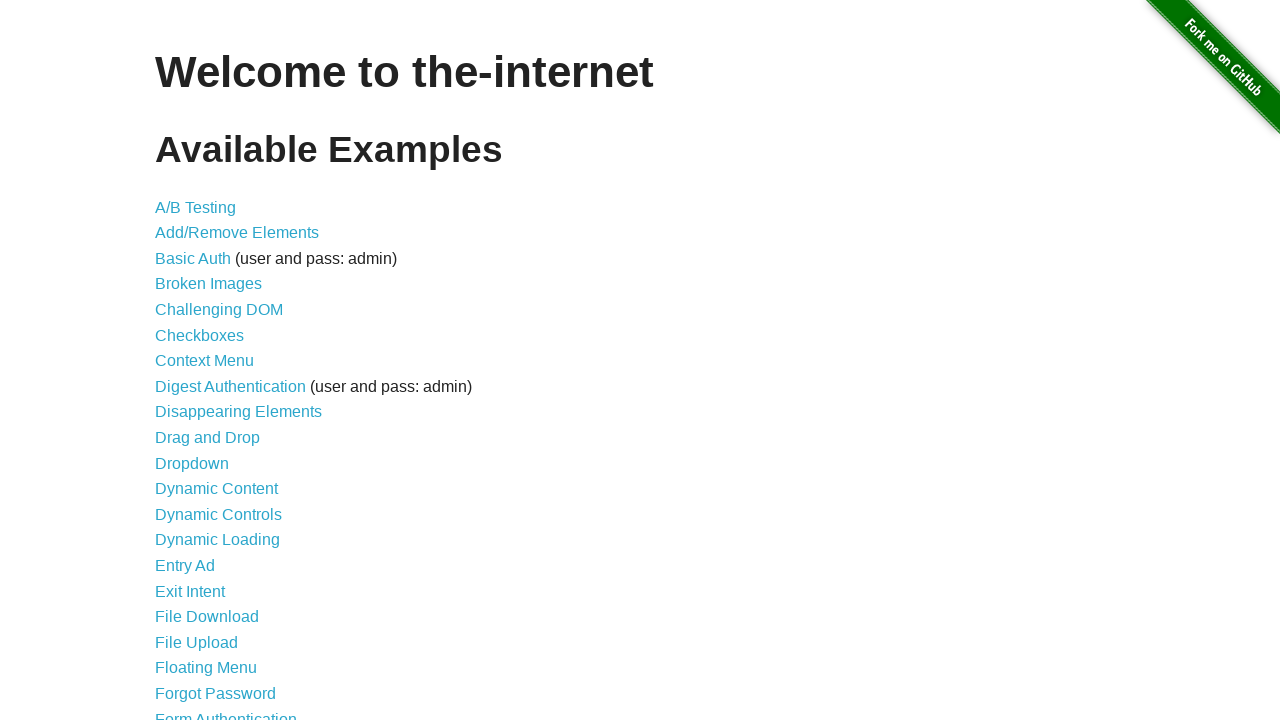

jQuery Growl function is available and ready
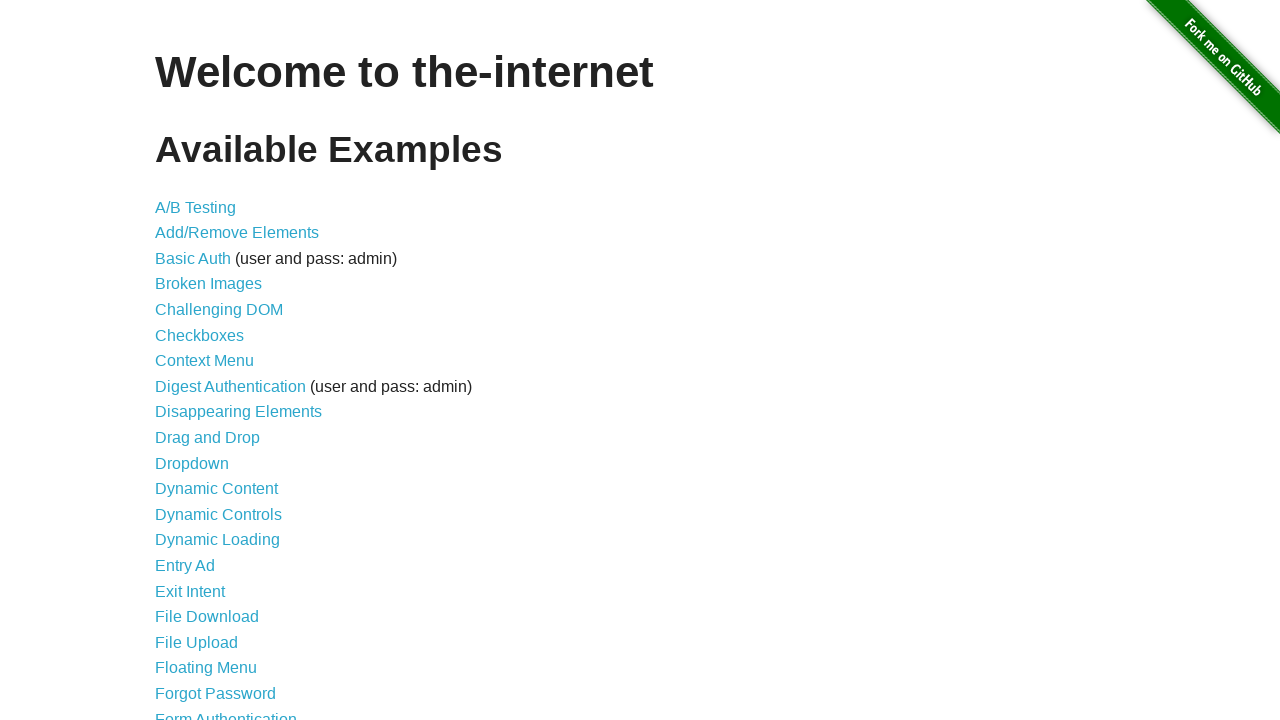

Displayed default Growl notification with title 'GET' and message '/'
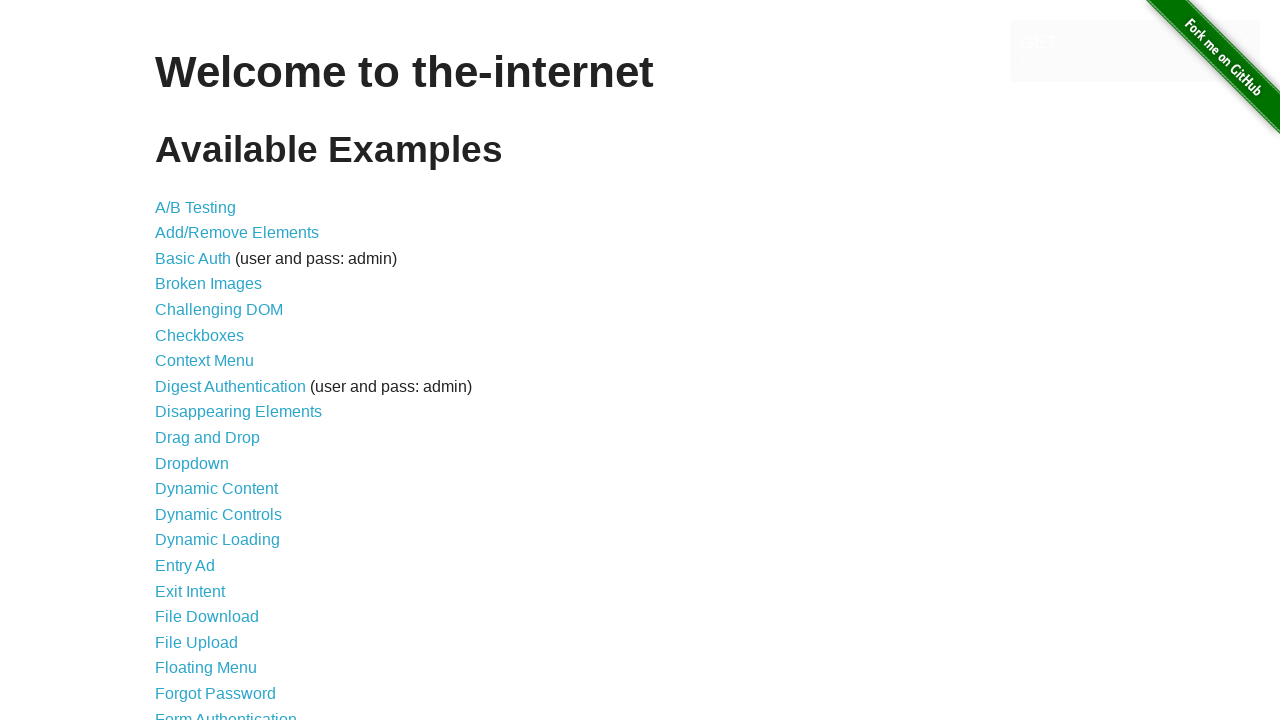

Displayed error Growl notification
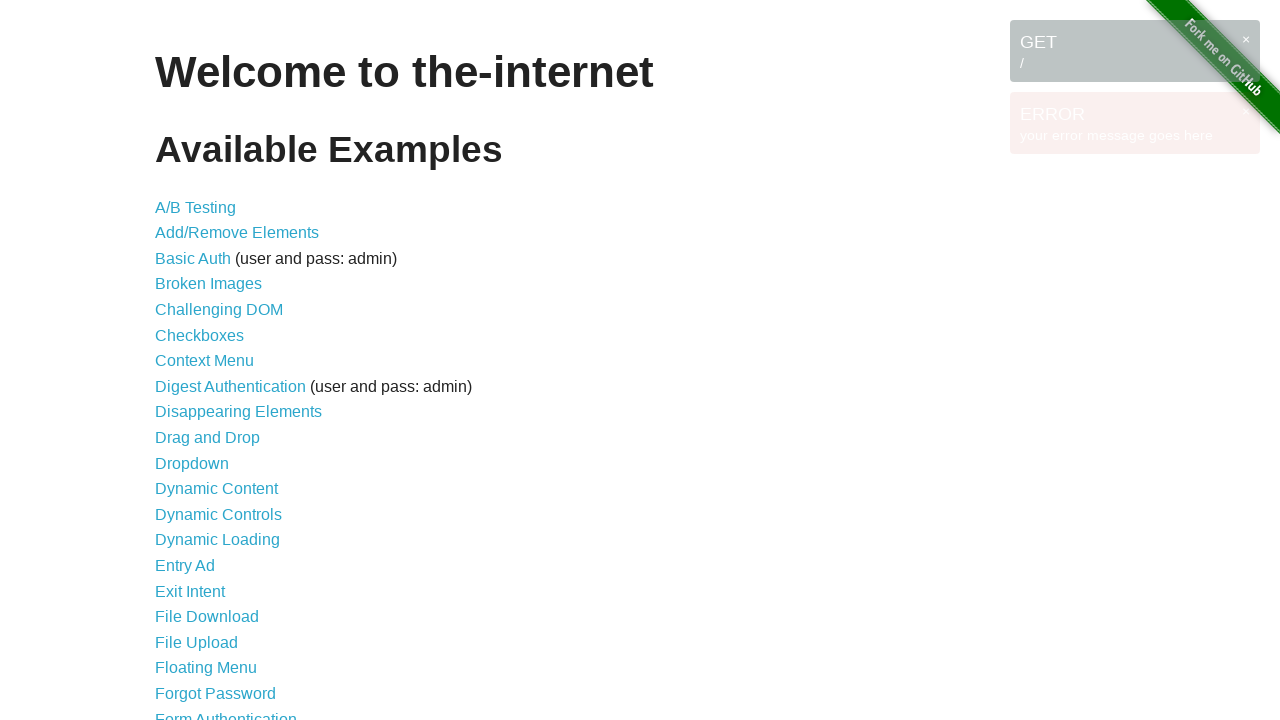

Displayed notice Growl notification
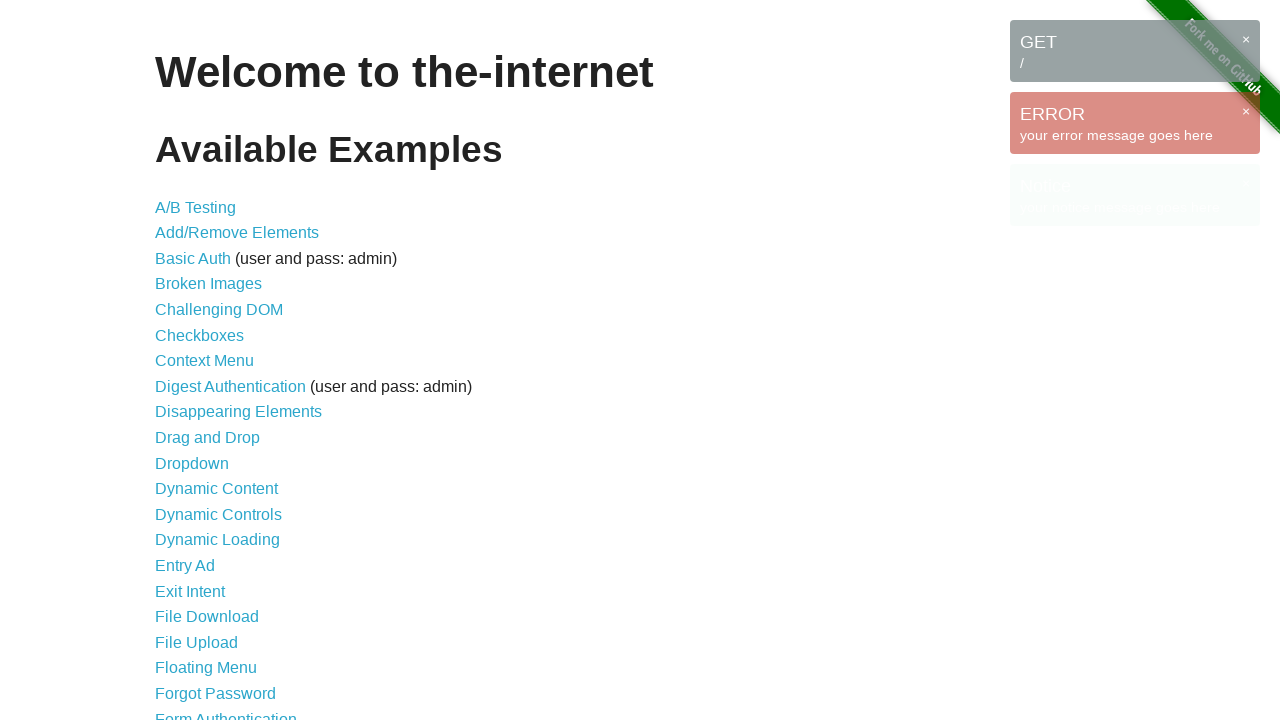

Displayed warning Growl notification
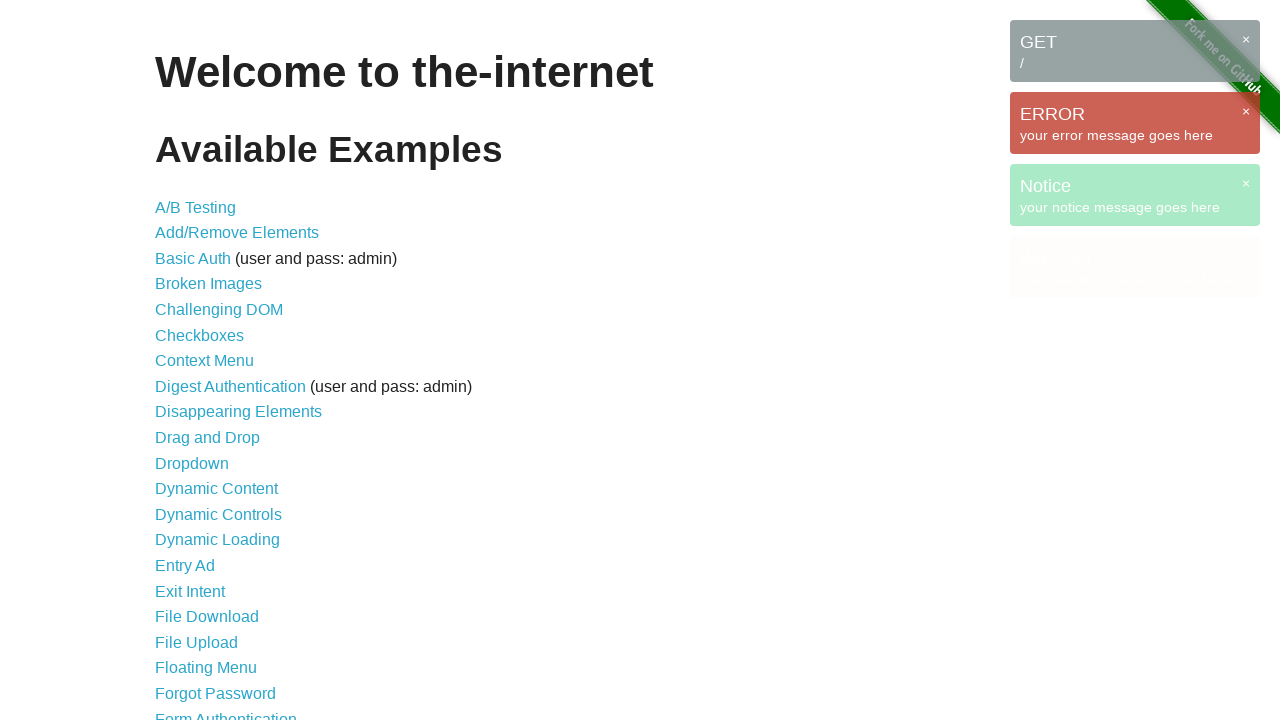

All Growl notification messages are visible on the page
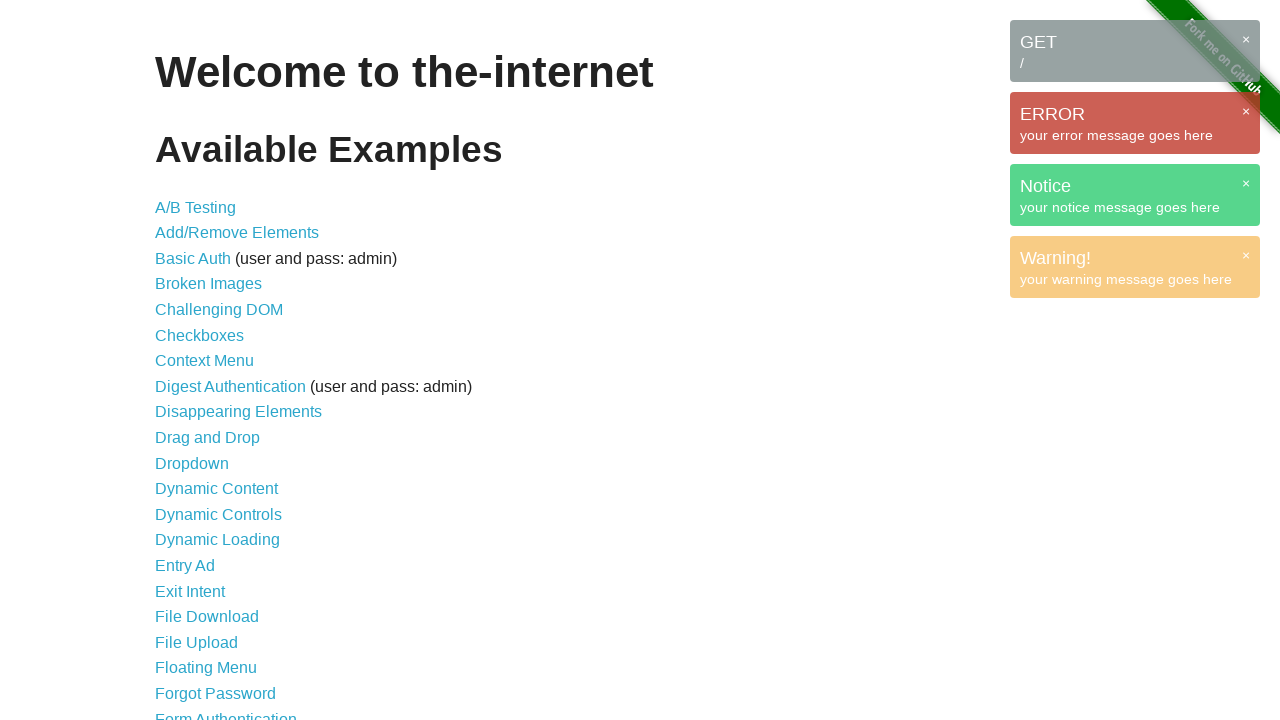

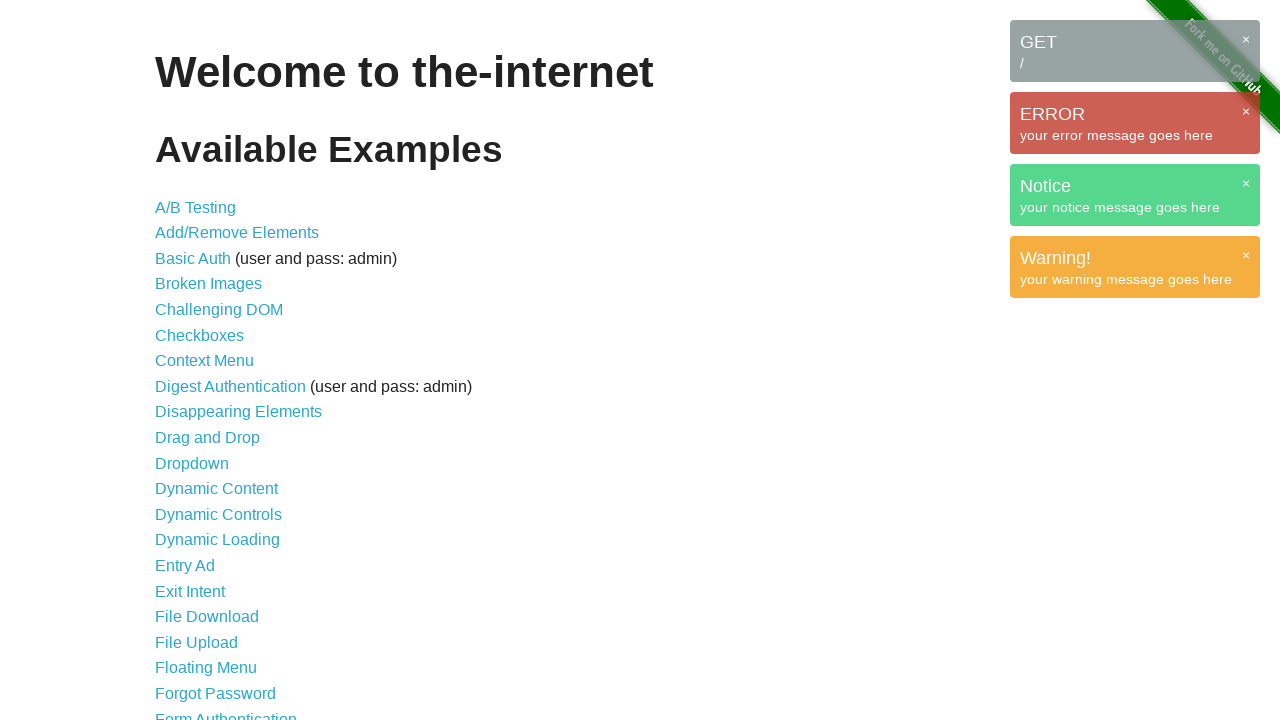